Tests multi-select dropdown functionality by selecting multiple options using different methods, then deselecting all

Starting URL: http://www.w3schools.com/tags/tryit.asp?filename=tryhtml_select_multiple

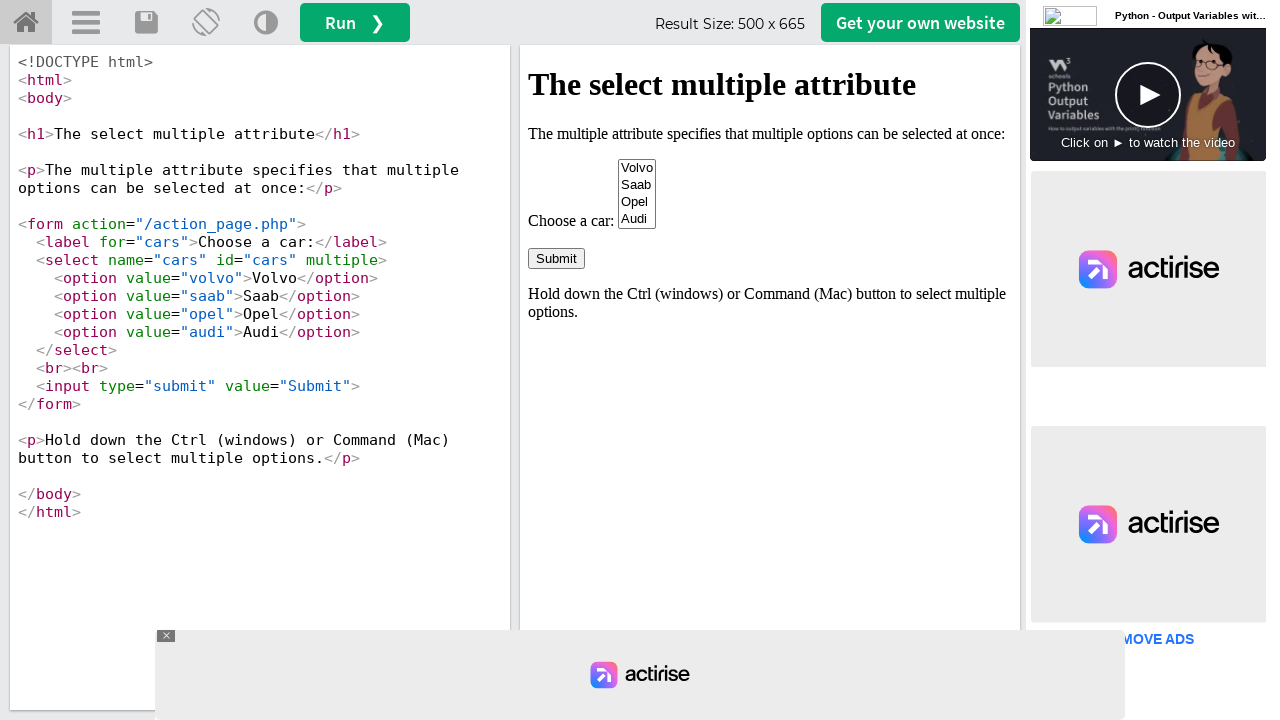

Located iframe containing the select element
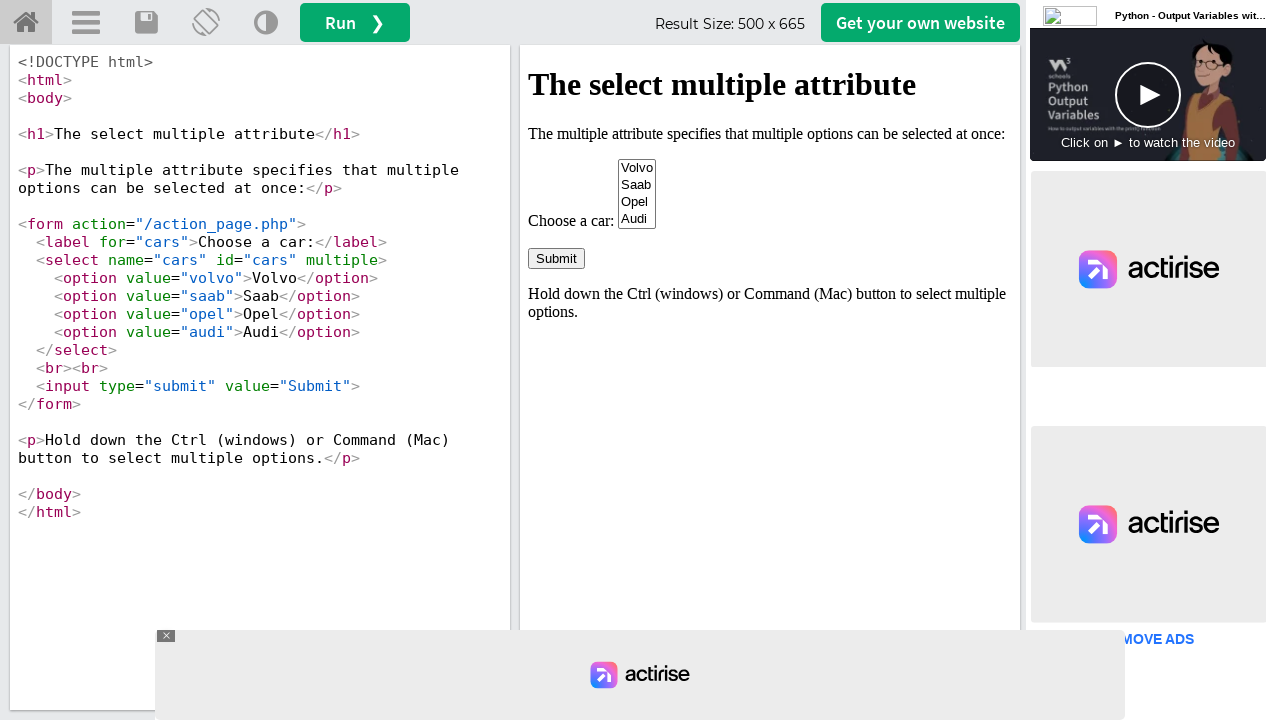

Located multi-select dropdown element with name 'cars'
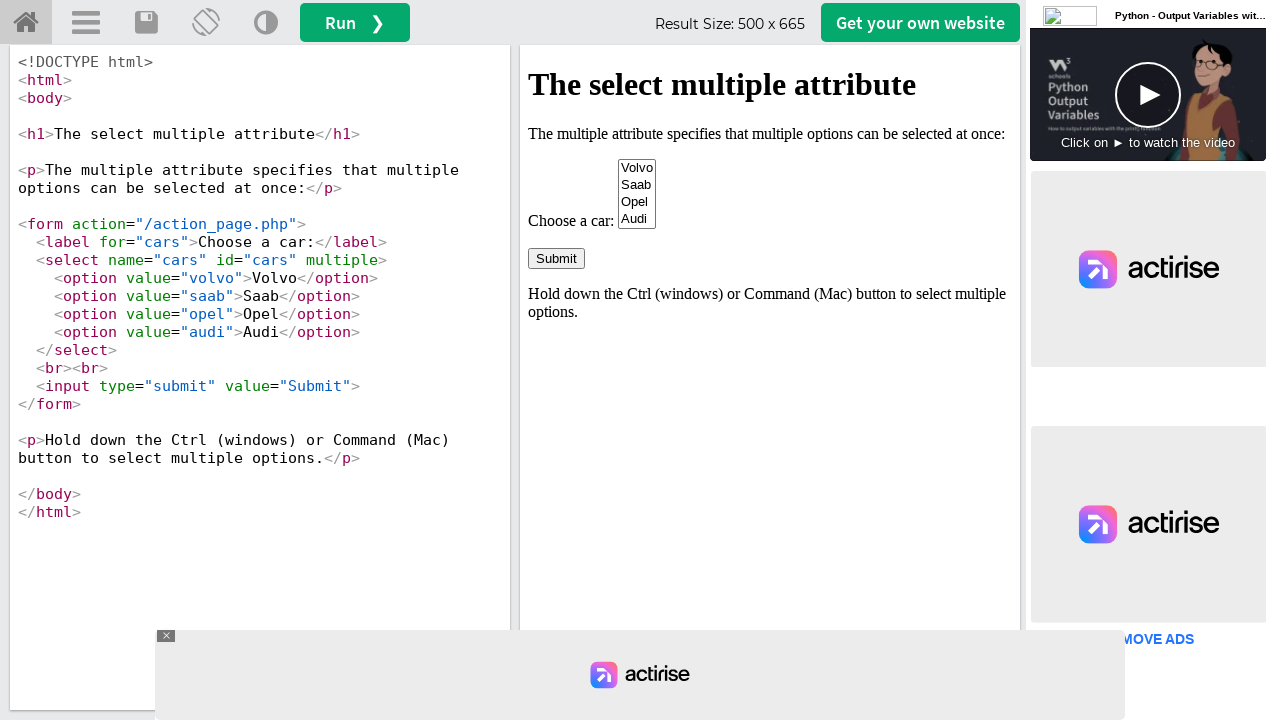

Selected 'Saab' option by index 1 on iframe[id='iframeResult'] >> internal:control=enter-frame >> select[name='cars']
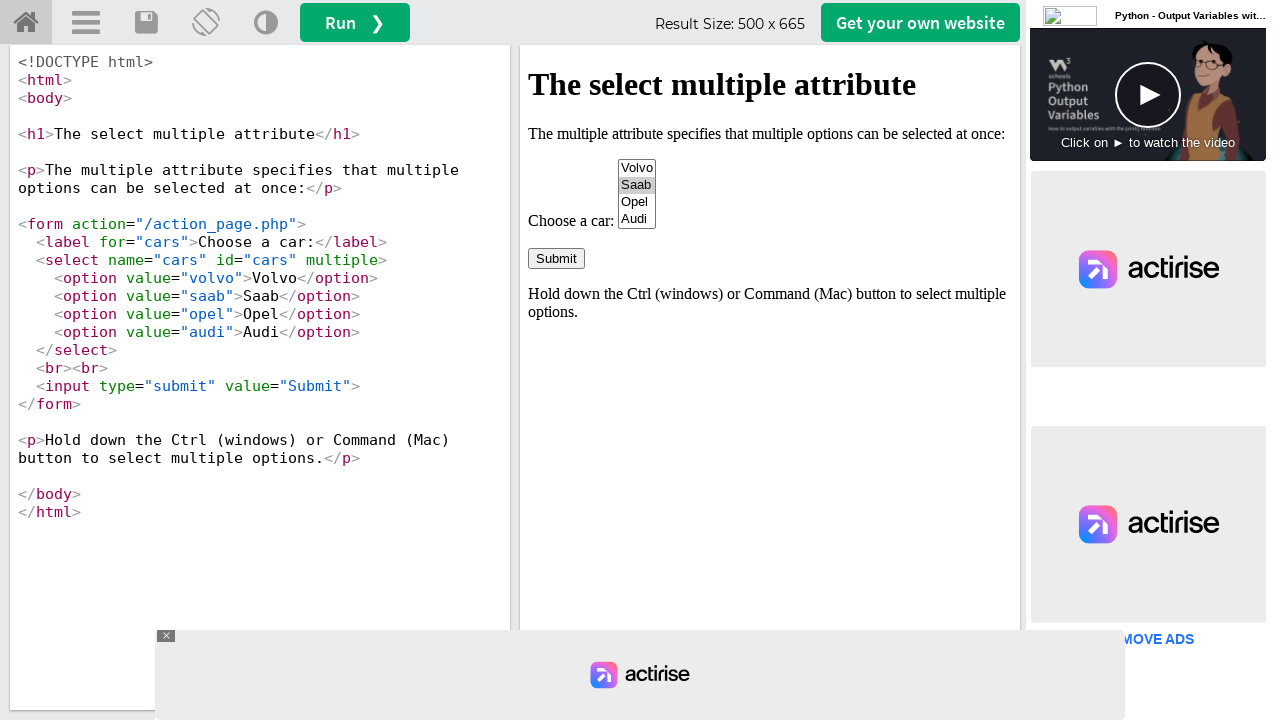

Selected 'Volvo' option by value on iframe[id='iframeResult'] >> internal:control=enter-frame >> select[name='cars']
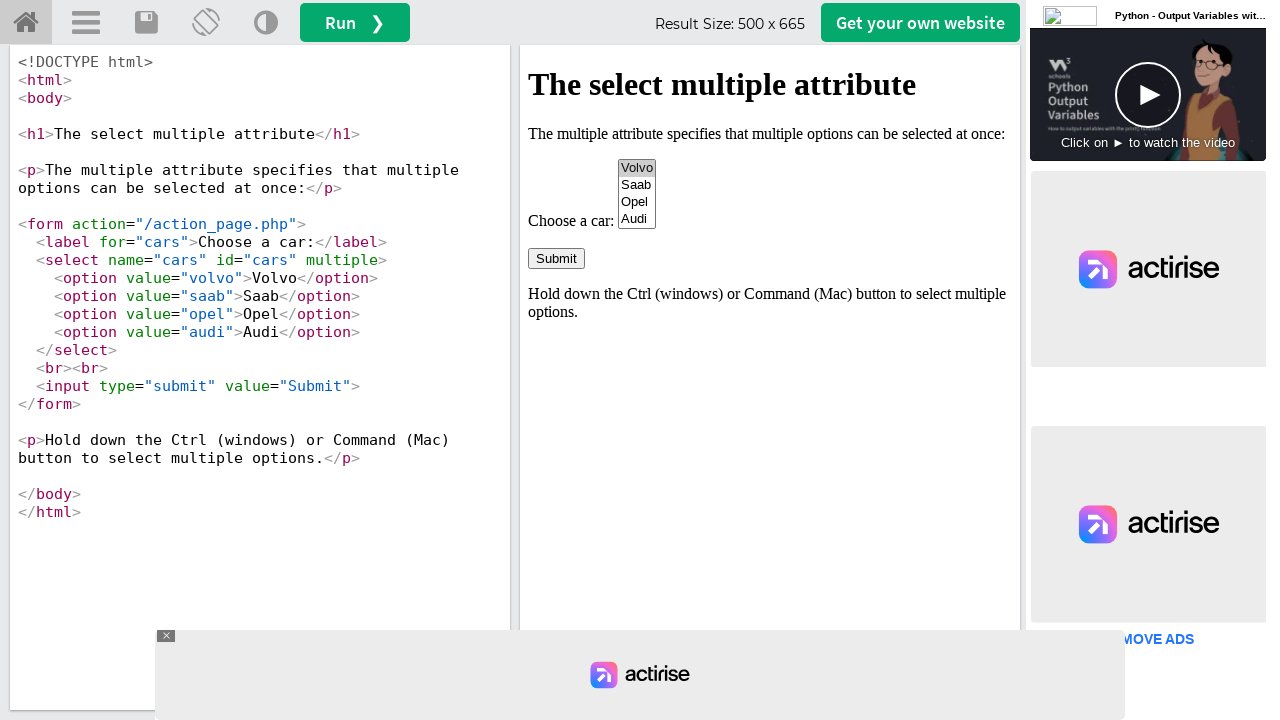

Selected 'Audi' option by visible text on iframe[id='iframeResult'] >> internal:control=enter-frame >> select[name='cars']
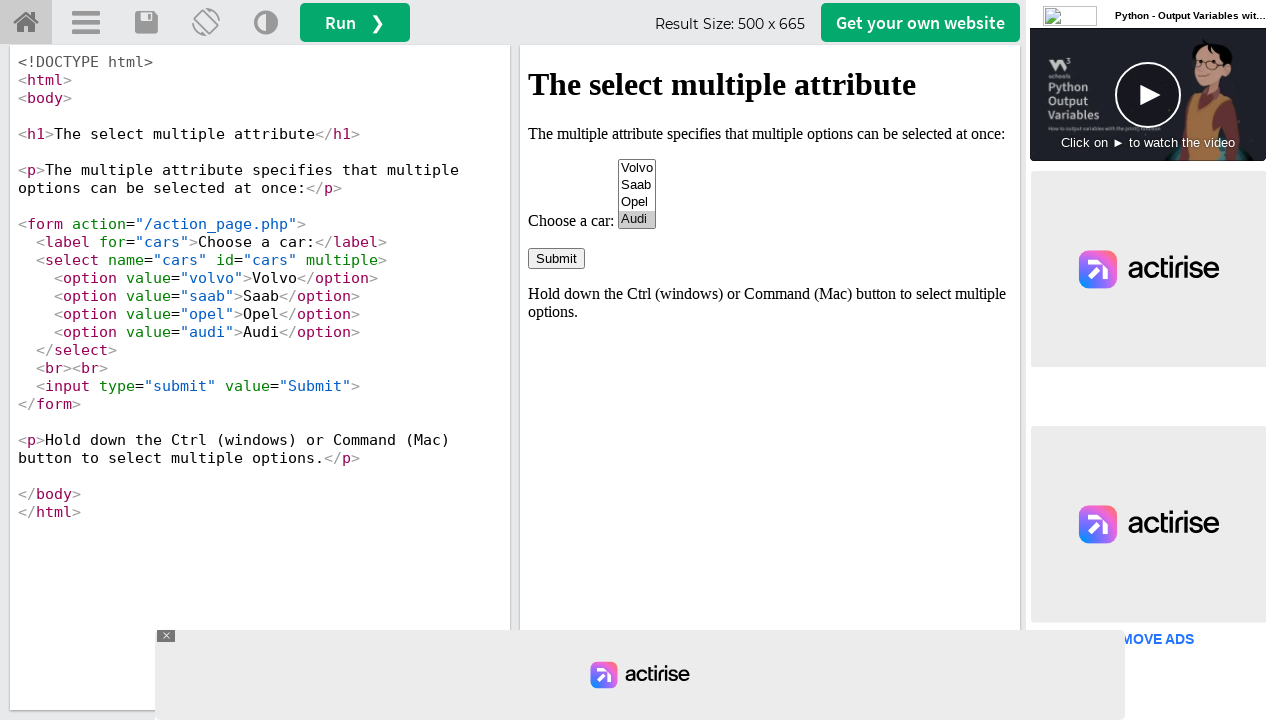

Deselected all options in the multi-select dropdown on iframe[id='iframeResult'] >> internal:control=enter-frame >> select[name='cars']
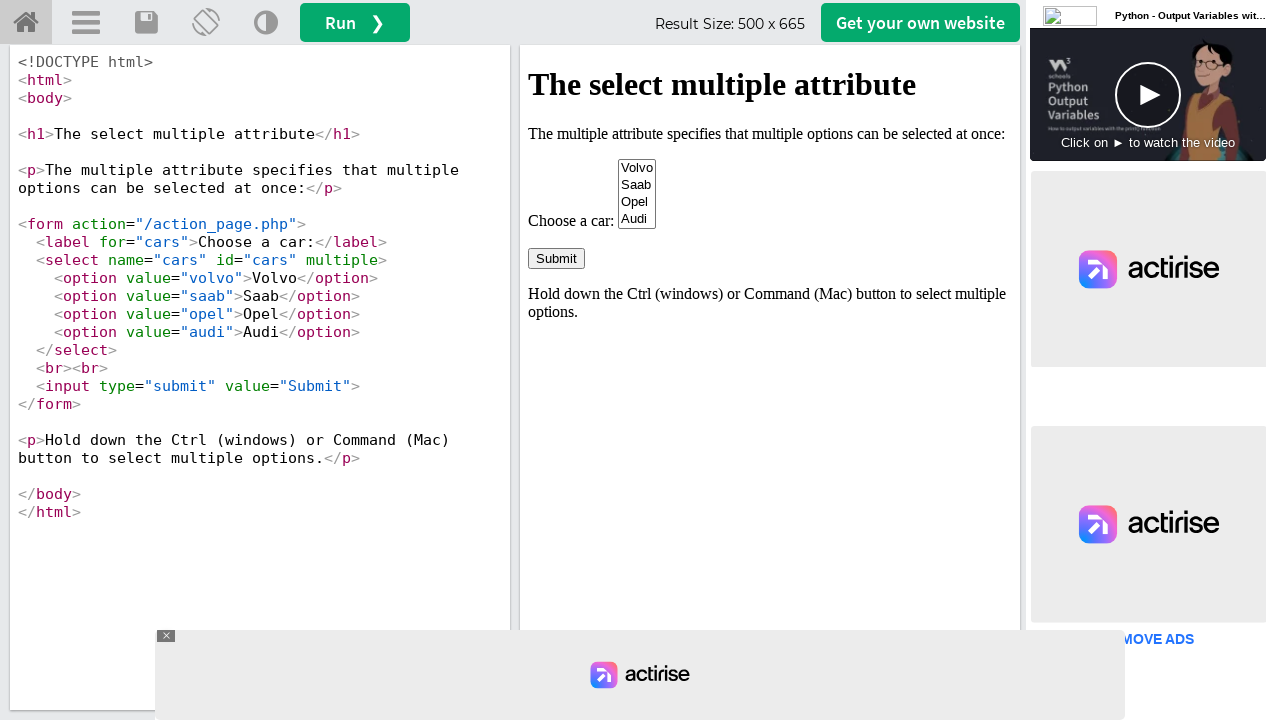

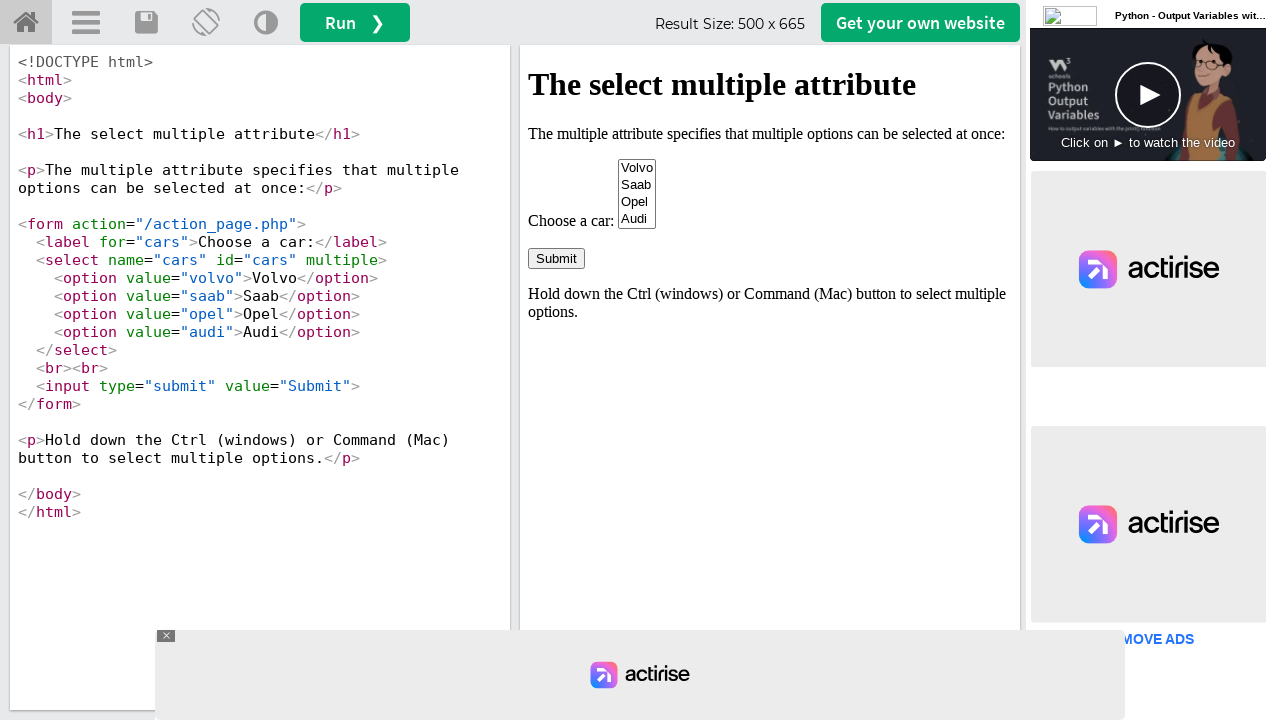